Tests right-click context menu functionality including hovering over menu items and handling alerts

Starting URL: http://swisnl.github.io/jQuery-contextMenu/demo.html

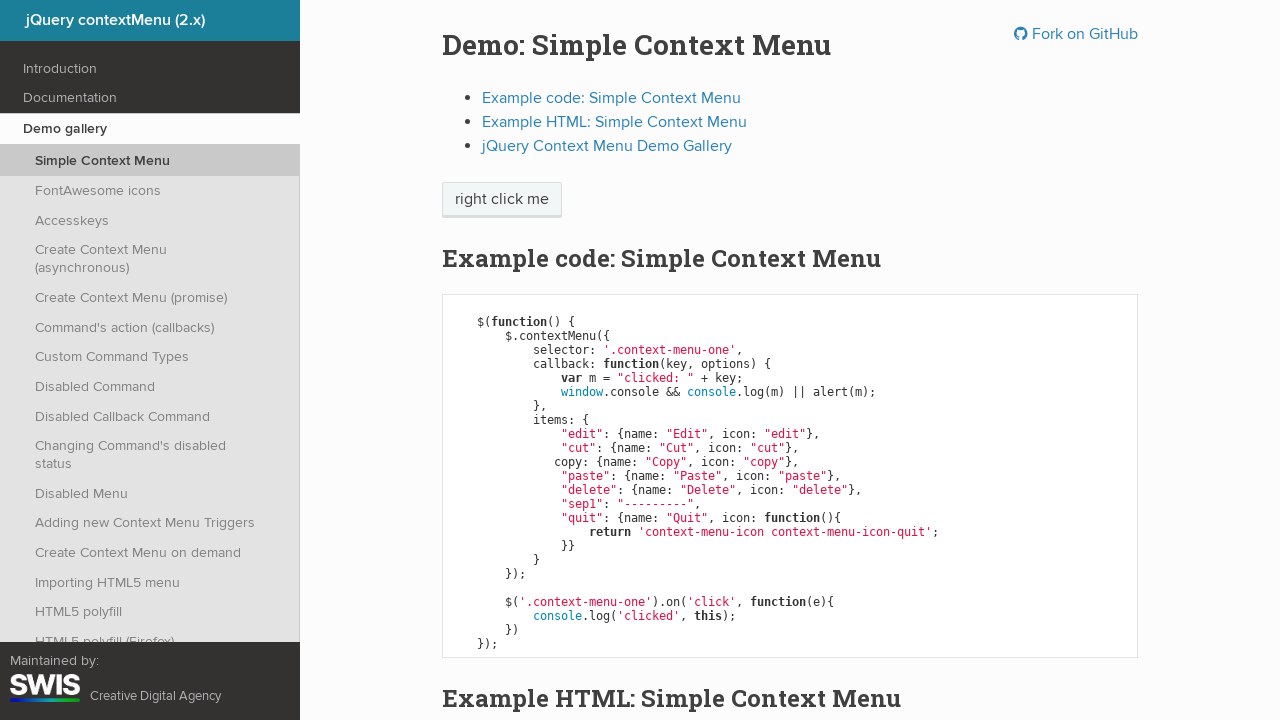

Right-clicked on context menu trigger element at (502, 200) on span.context-menu-one.btn.btn-neutral
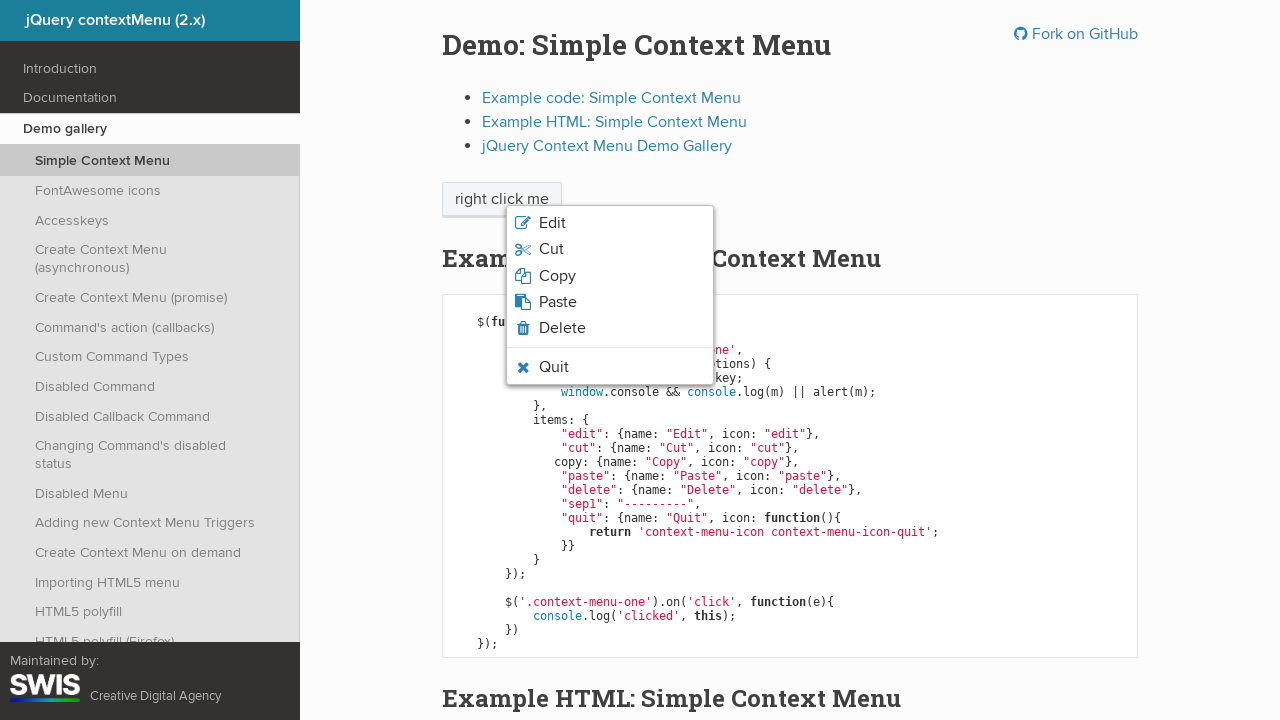

Hovered over quit menu item at (610, 367) on li.context-menu-item.context-menu-icon.context-menu-icon-quit
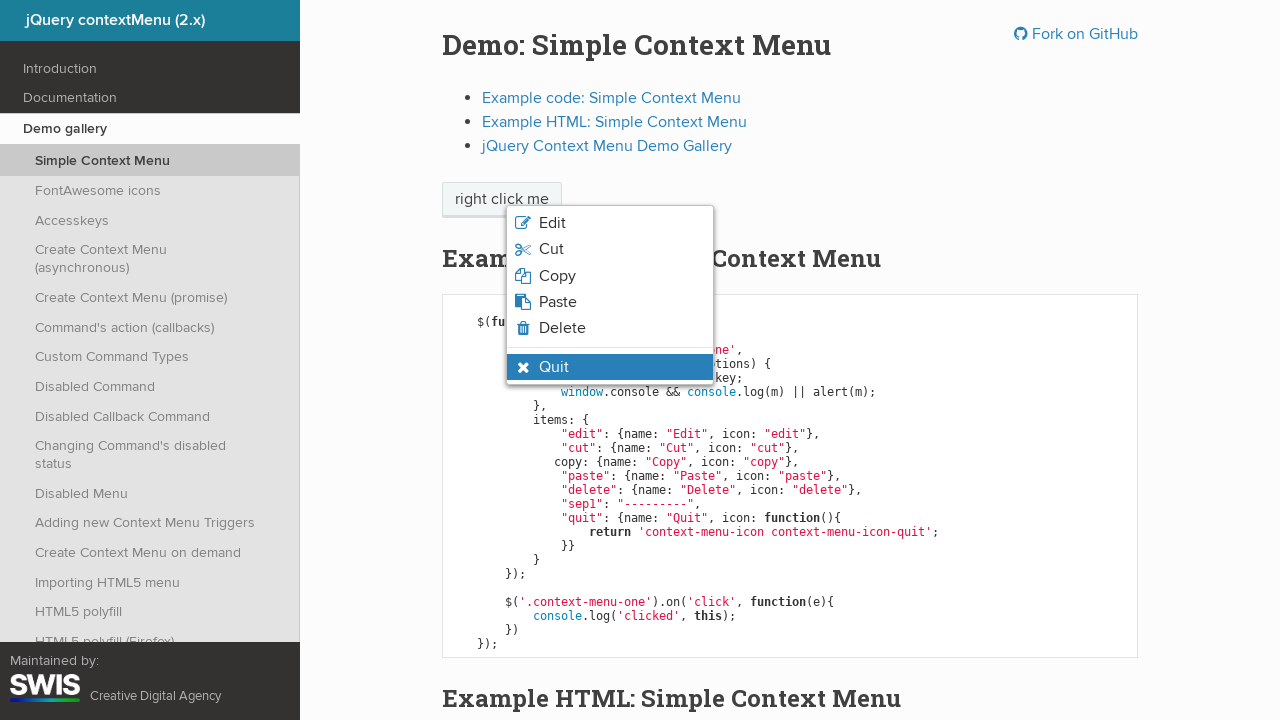

Verified quit item is visible with hover state
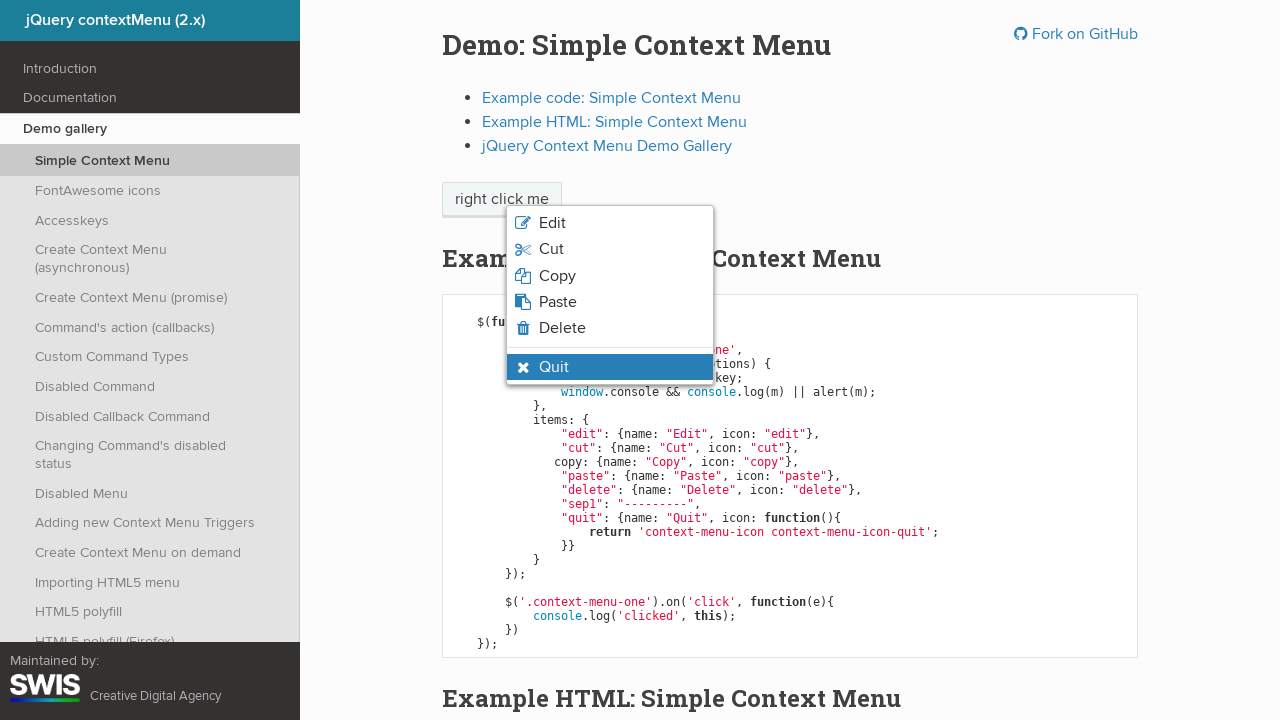

Clicked quit menu item at (610, 367) on li.context-menu-item.context-menu-icon.context-menu-icon-quit.context-menu-hover
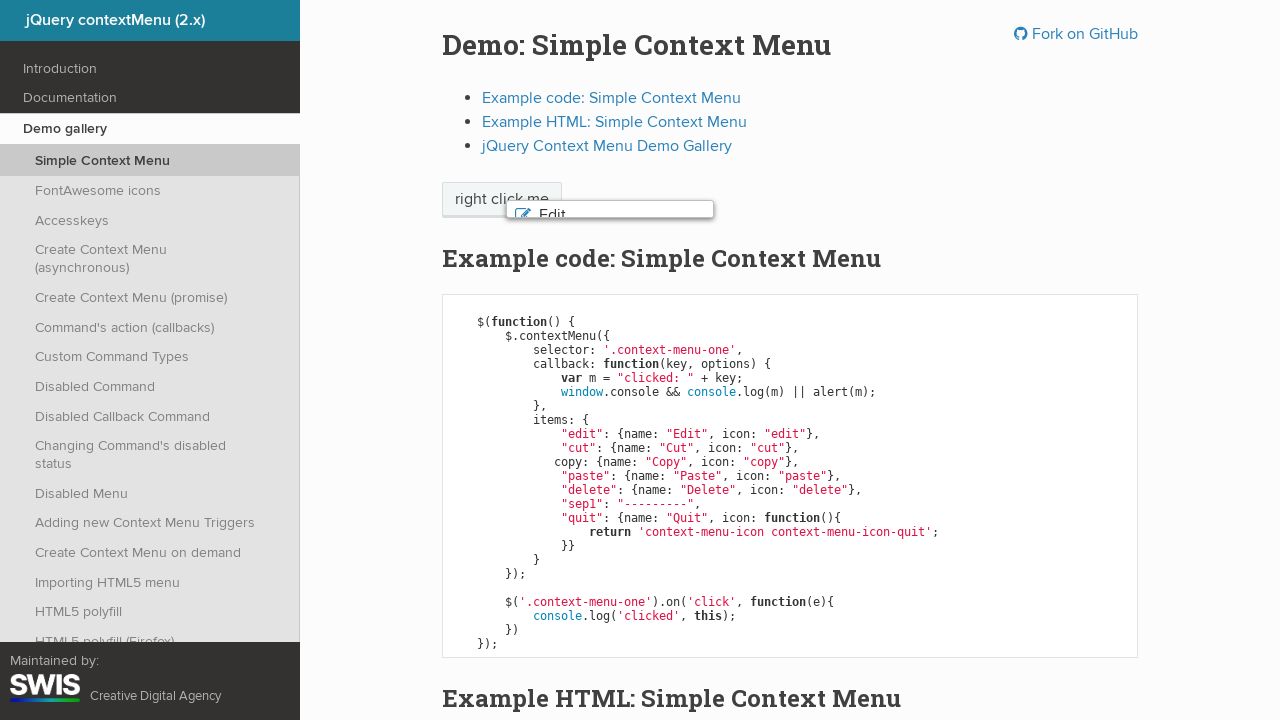

Set up dialog handler to accept alerts
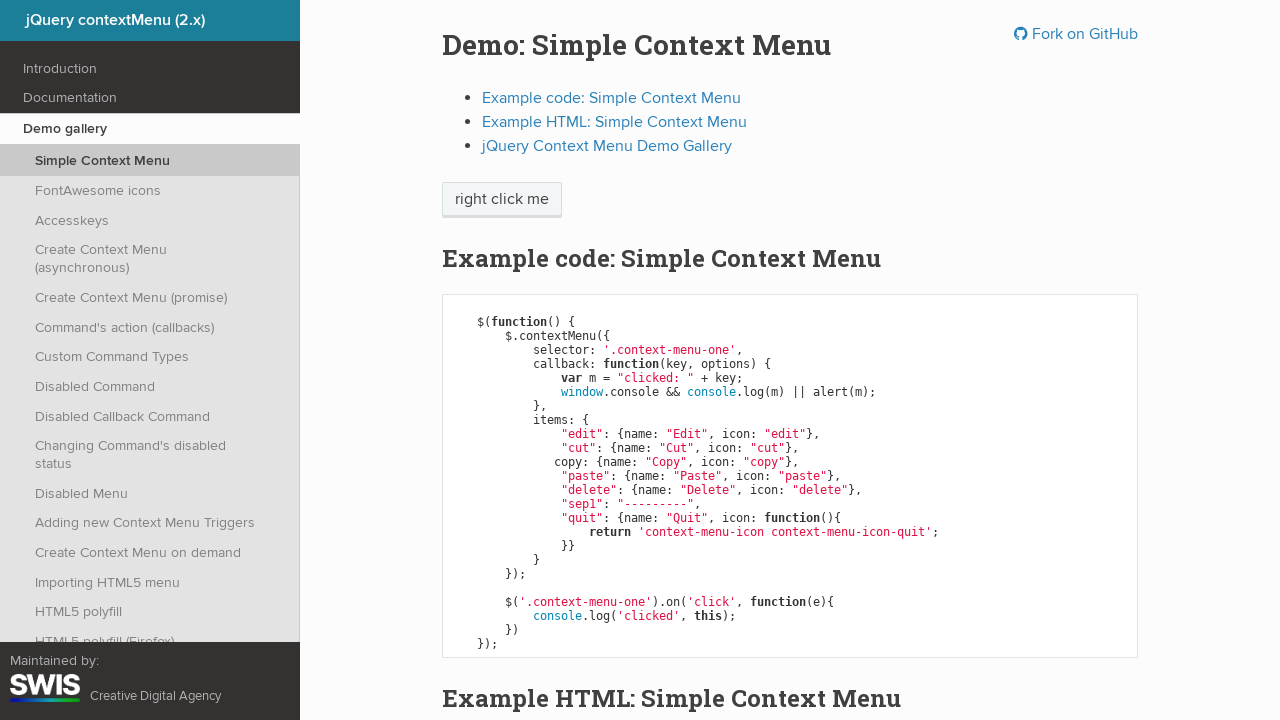

Verified context menu is no longer displayed
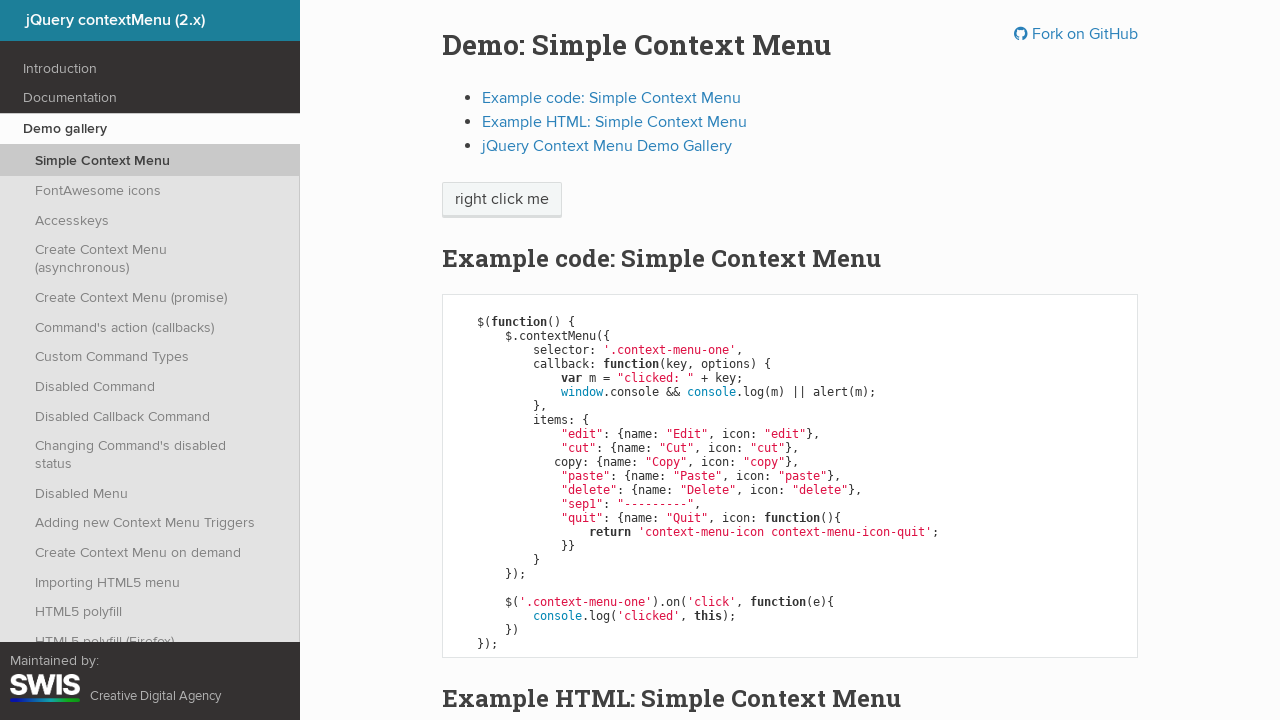

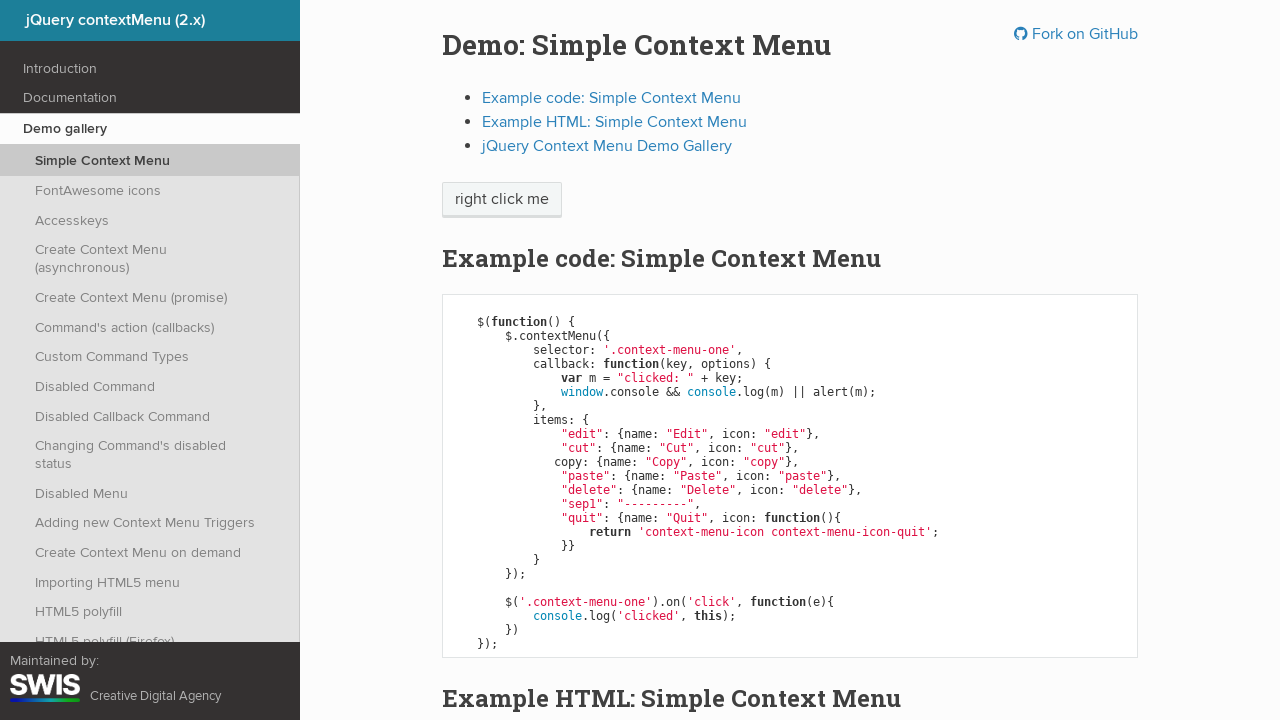